Tests filtering to display only active (non-completed) items

Starting URL: https://demo.playwright.dev/todomvc

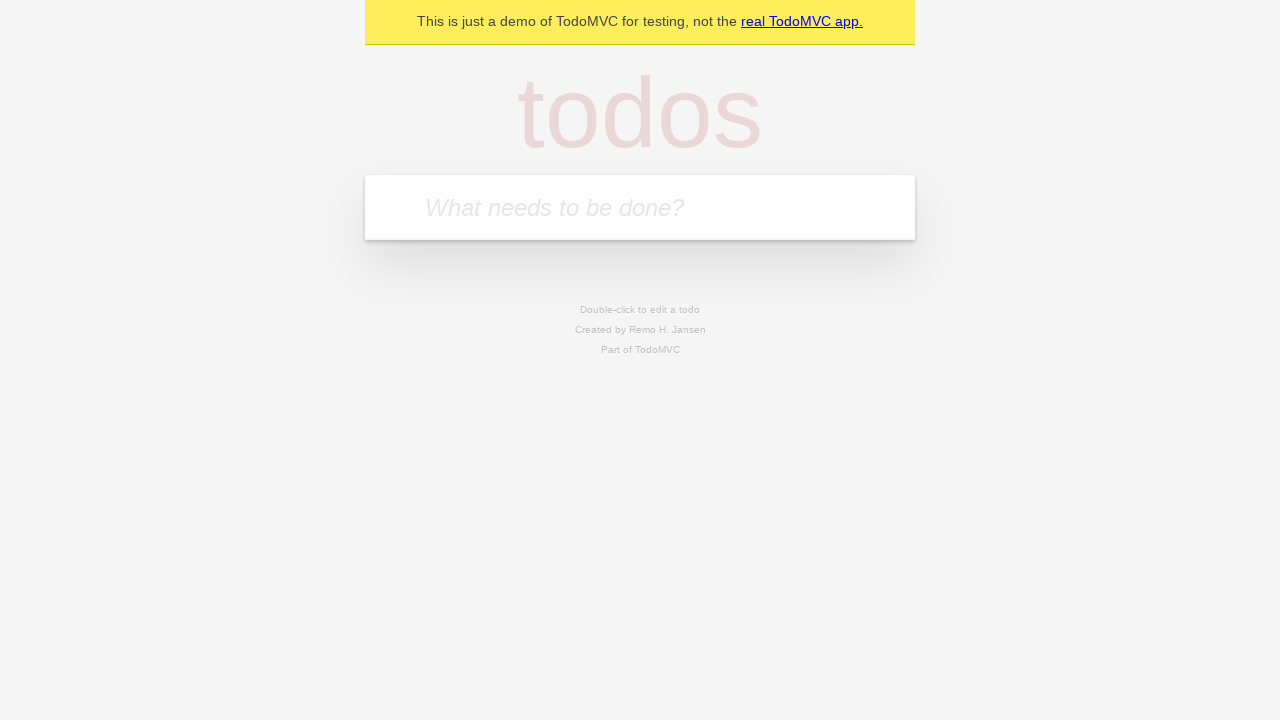

Filled todo input with 'buy some cheese' on internal:attr=[placeholder="What needs to be done?"i]
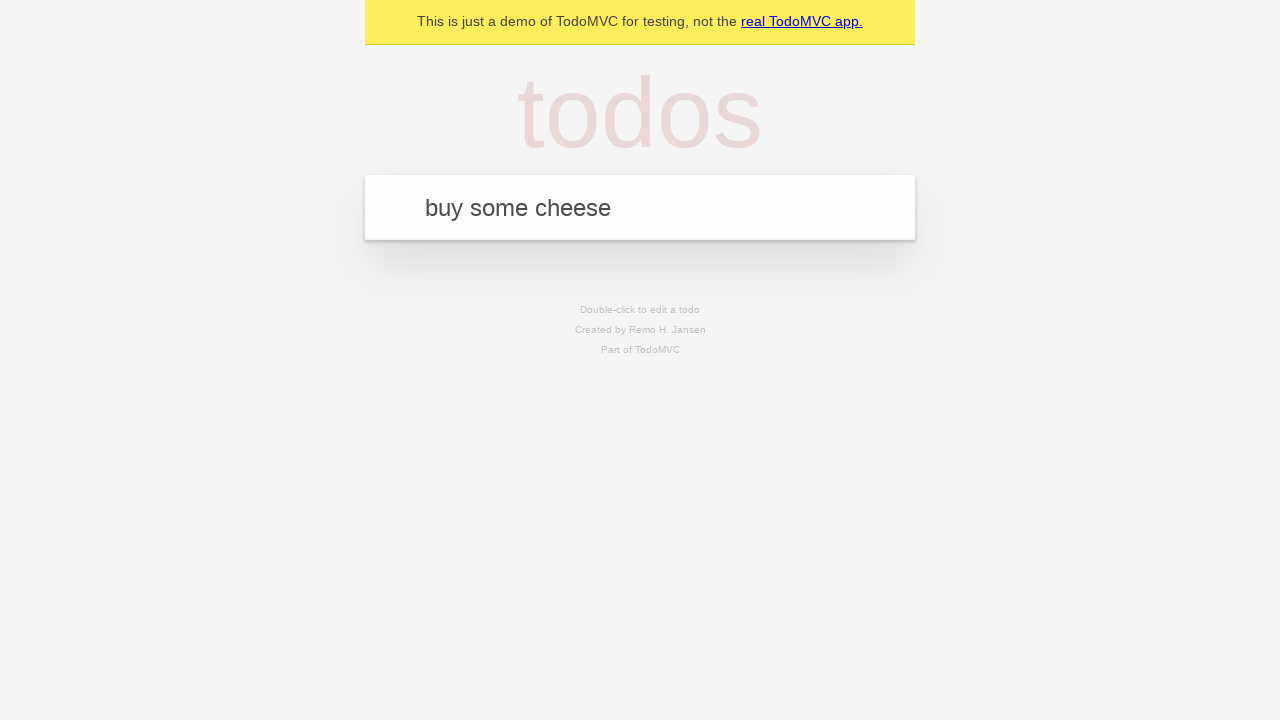

Pressed Enter to create todo 'buy some cheese' on internal:attr=[placeholder="What needs to be done?"i]
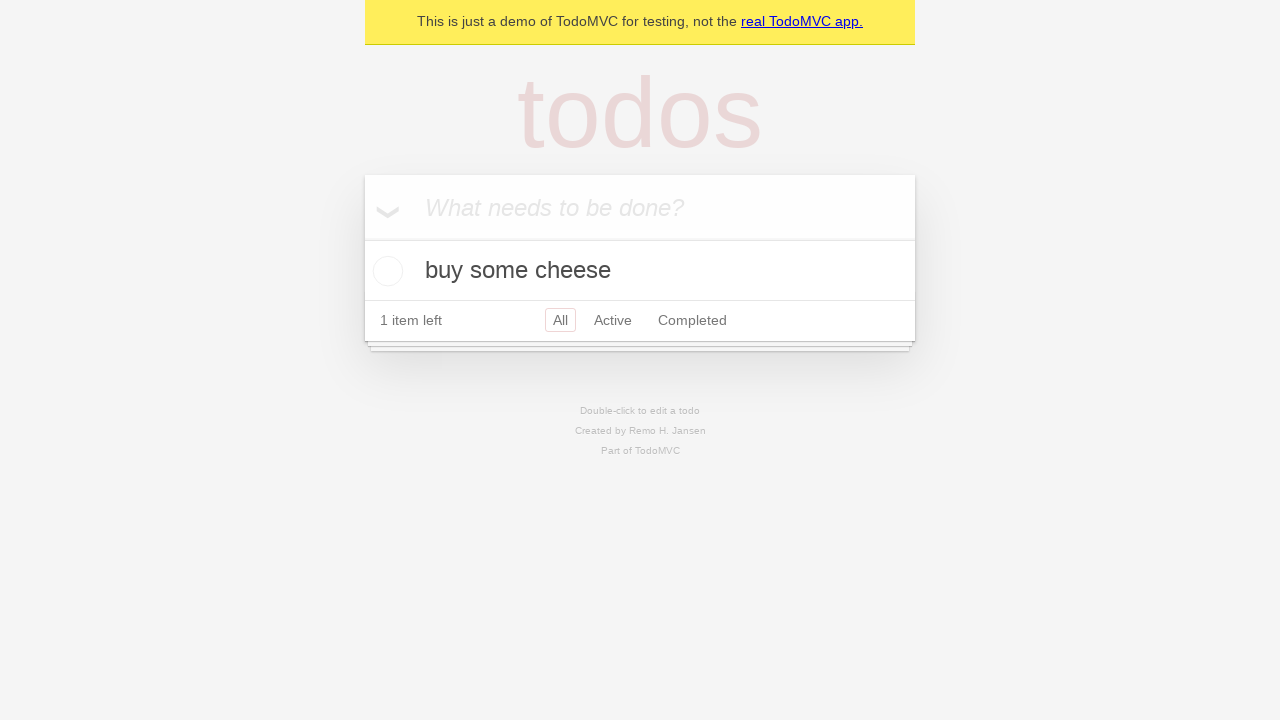

Filled todo input with 'feed the cat' on internal:attr=[placeholder="What needs to be done?"i]
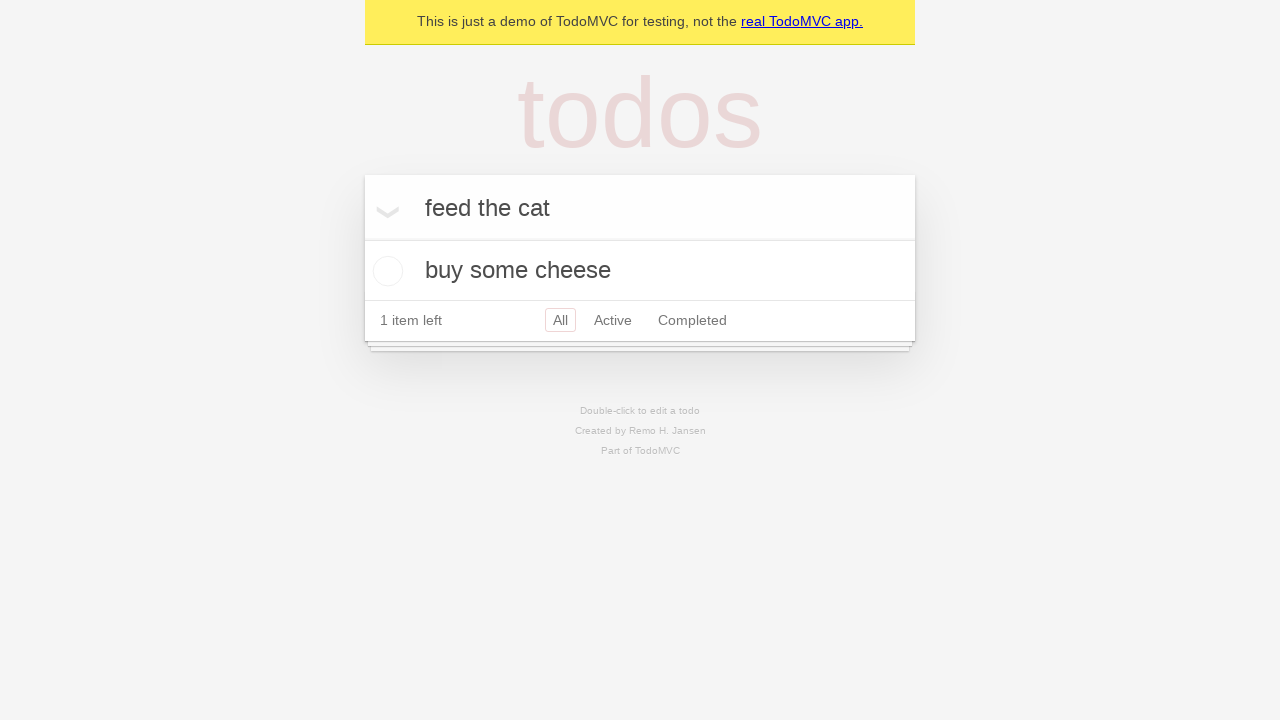

Pressed Enter to create todo 'feed the cat' on internal:attr=[placeholder="What needs to be done?"i]
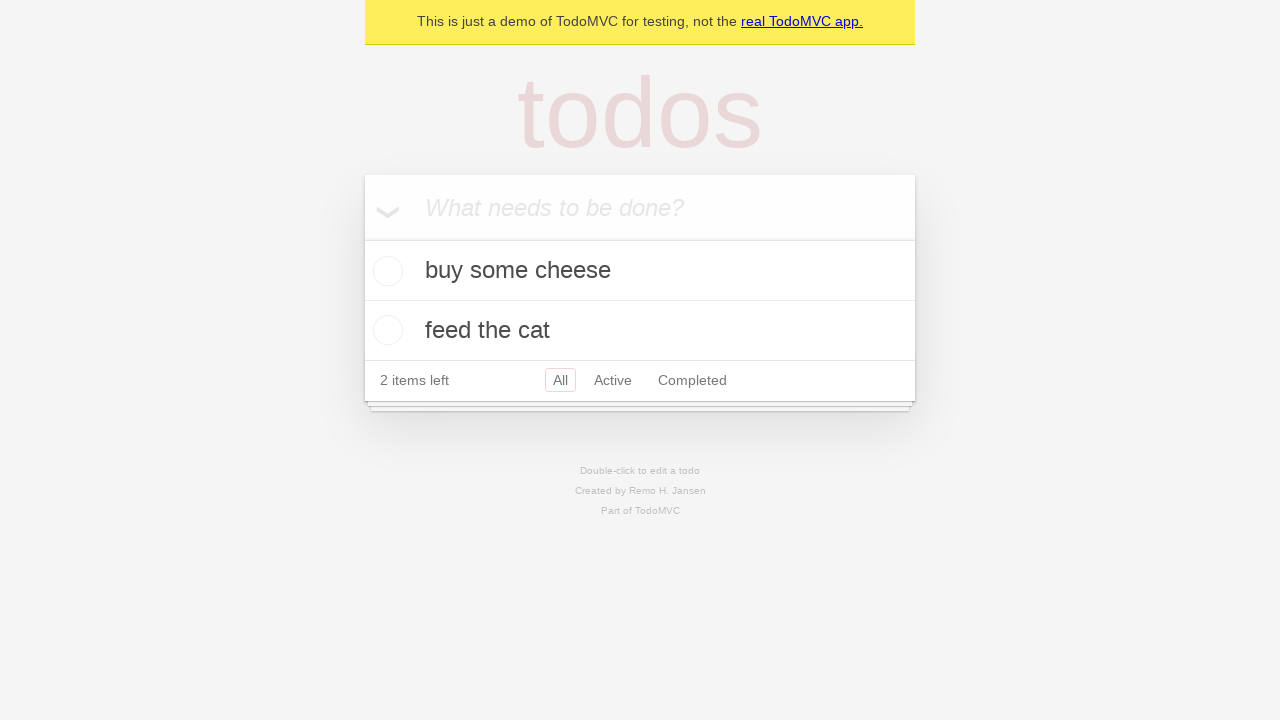

Filled todo input with 'book a doctors appointment' on internal:attr=[placeholder="What needs to be done?"i]
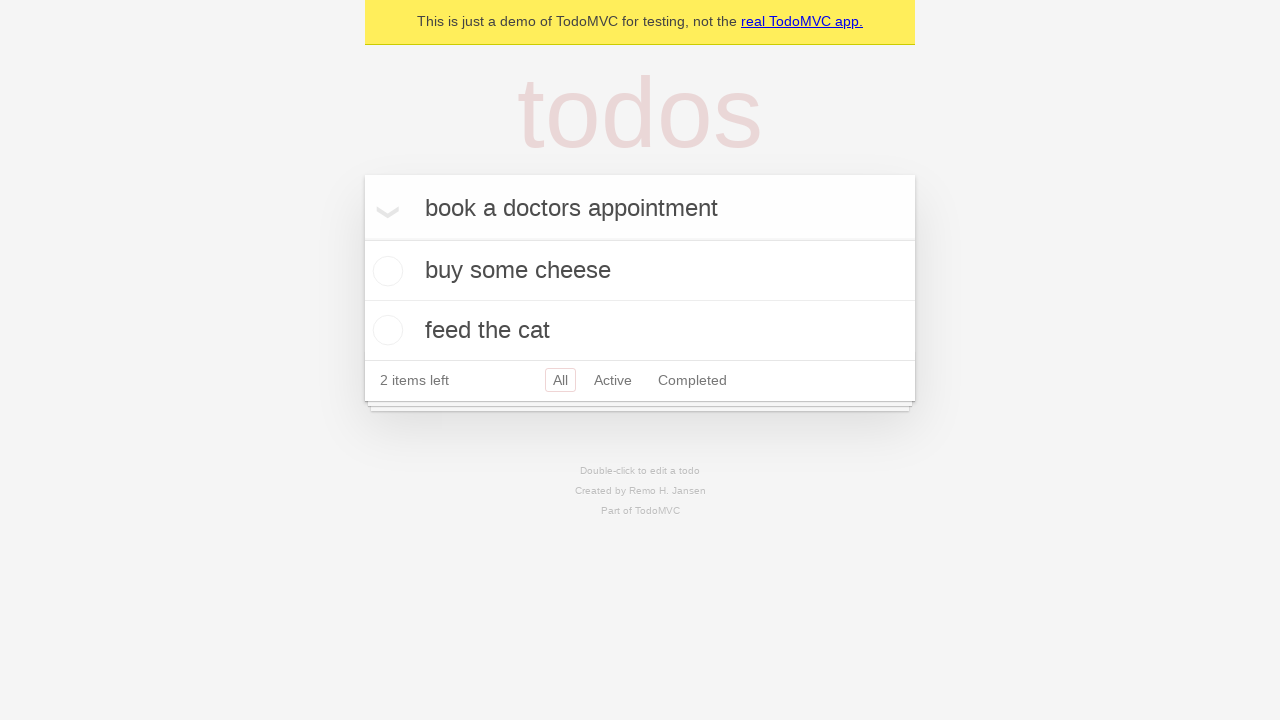

Pressed Enter to create todo 'book a doctors appointment' on internal:attr=[placeholder="What needs to be done?"i]
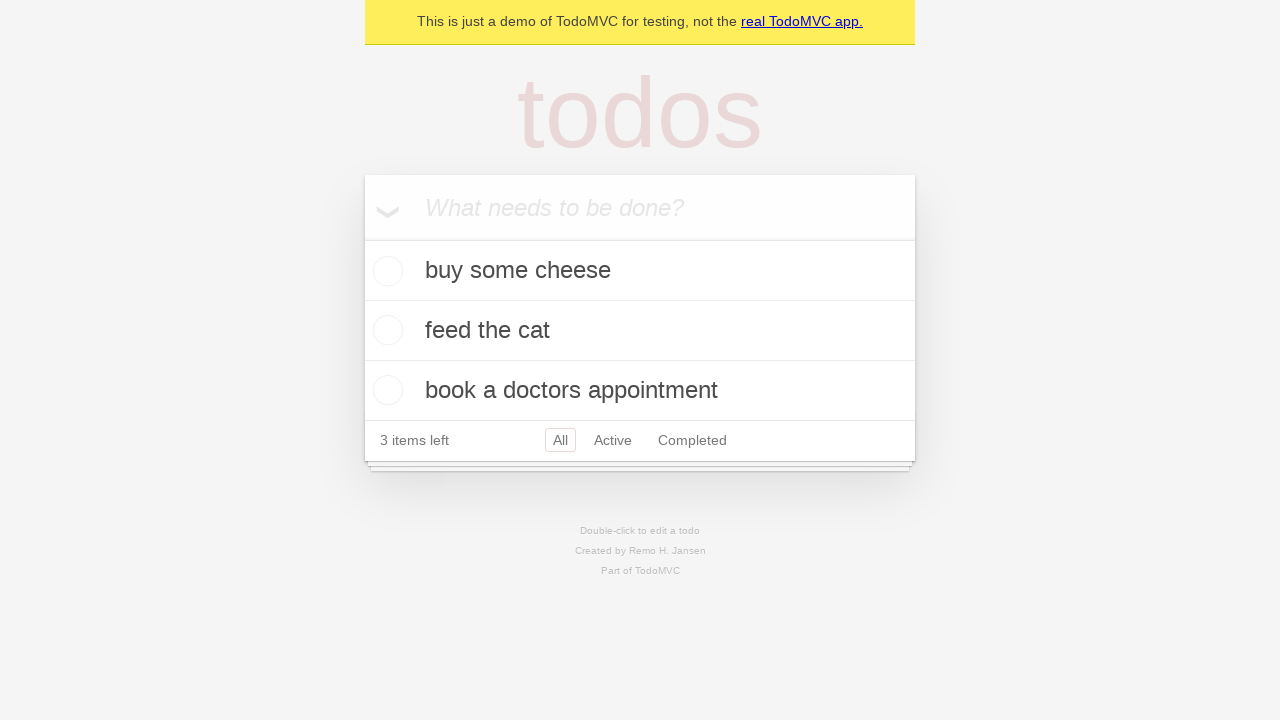

Checked the second todo item to mark it as completed at (385, 330) on internal:testid=[data-testid="todo-item"s] >> nth=1 >> internal:role=checkbox
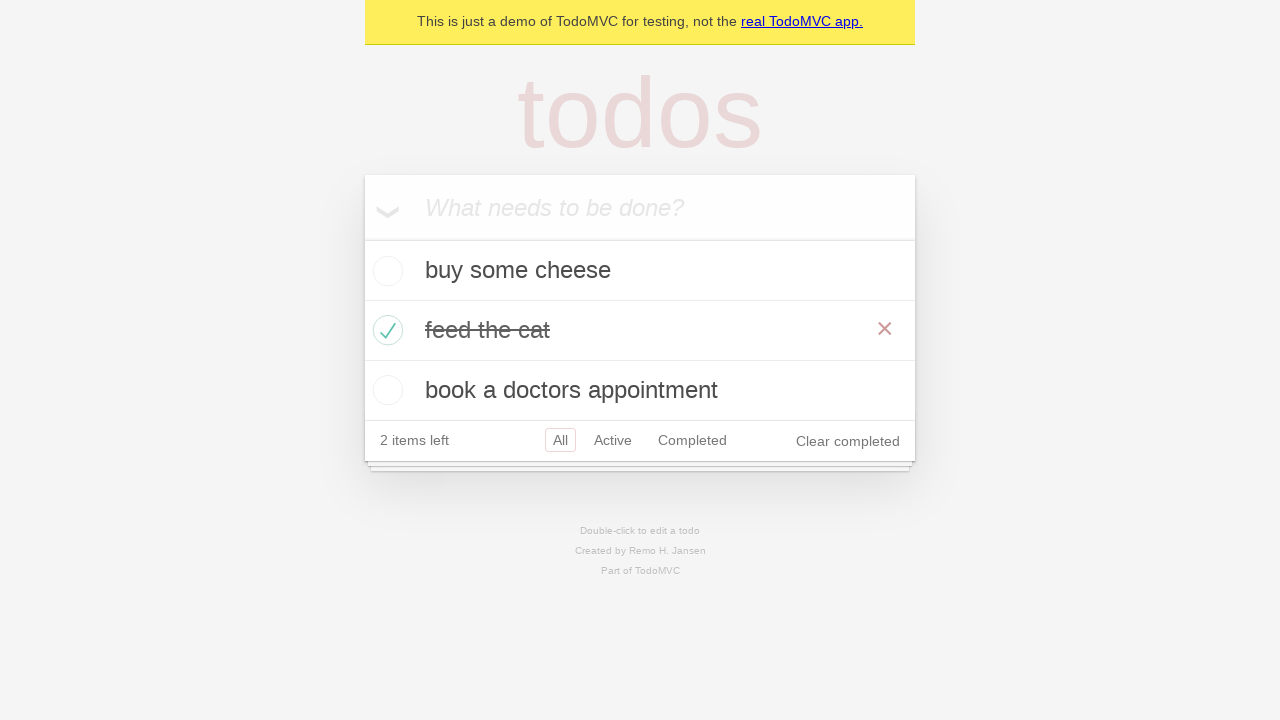

Clicked Active filter to display only active items at (613, 440) on internal:role=link[name="Active"i]
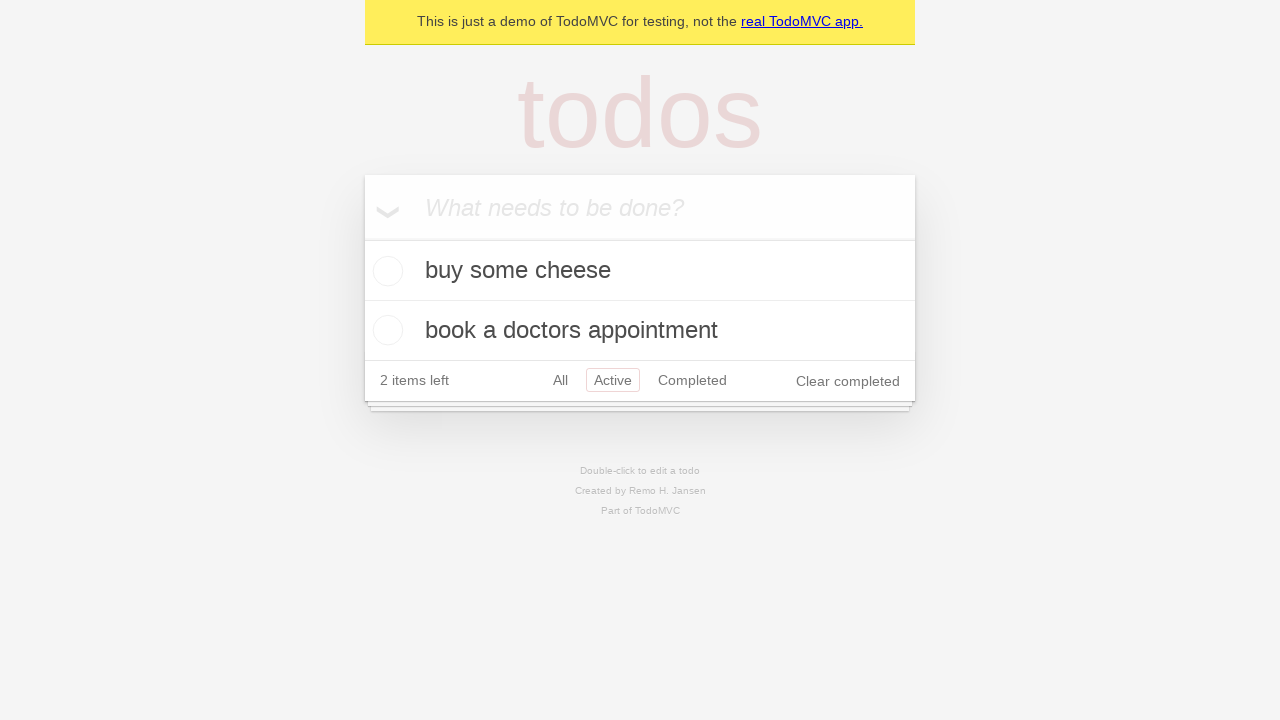

Verified that exactly 2 active items are displayed
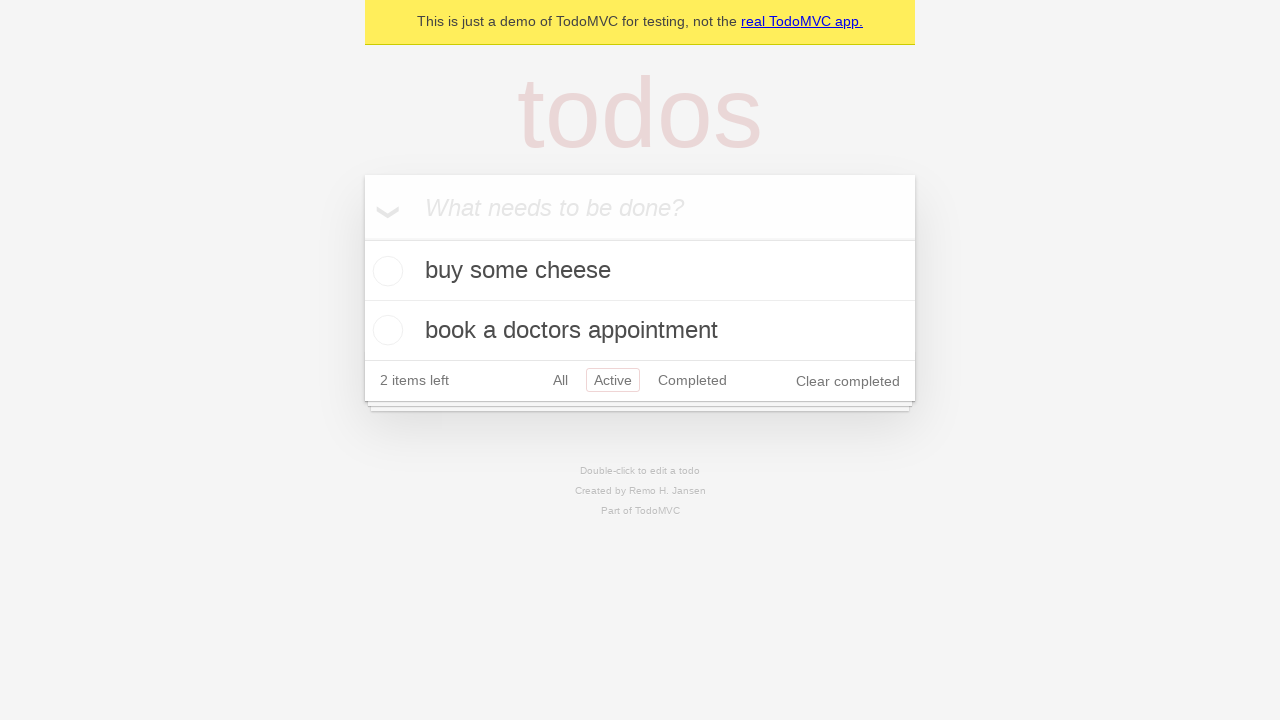

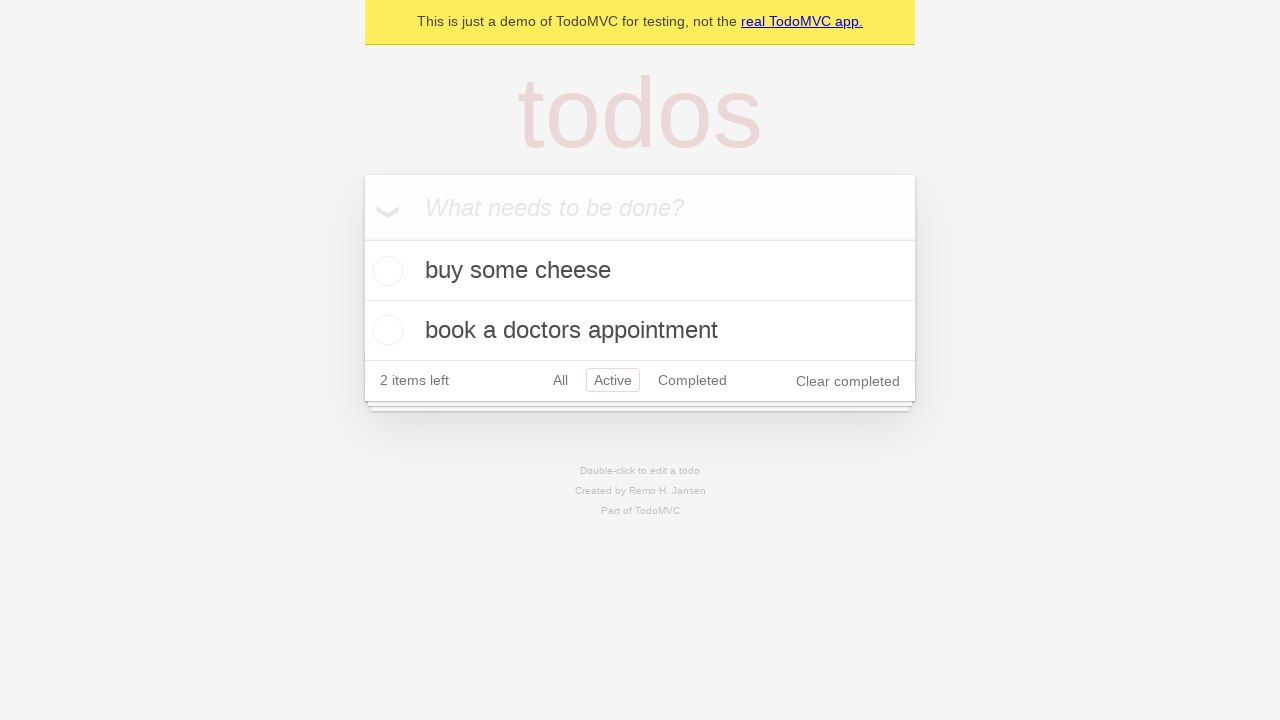